Tests editing a todo item by double-clicking and changing its text

Starting URL: https://demo.playwright.dev/todomvc

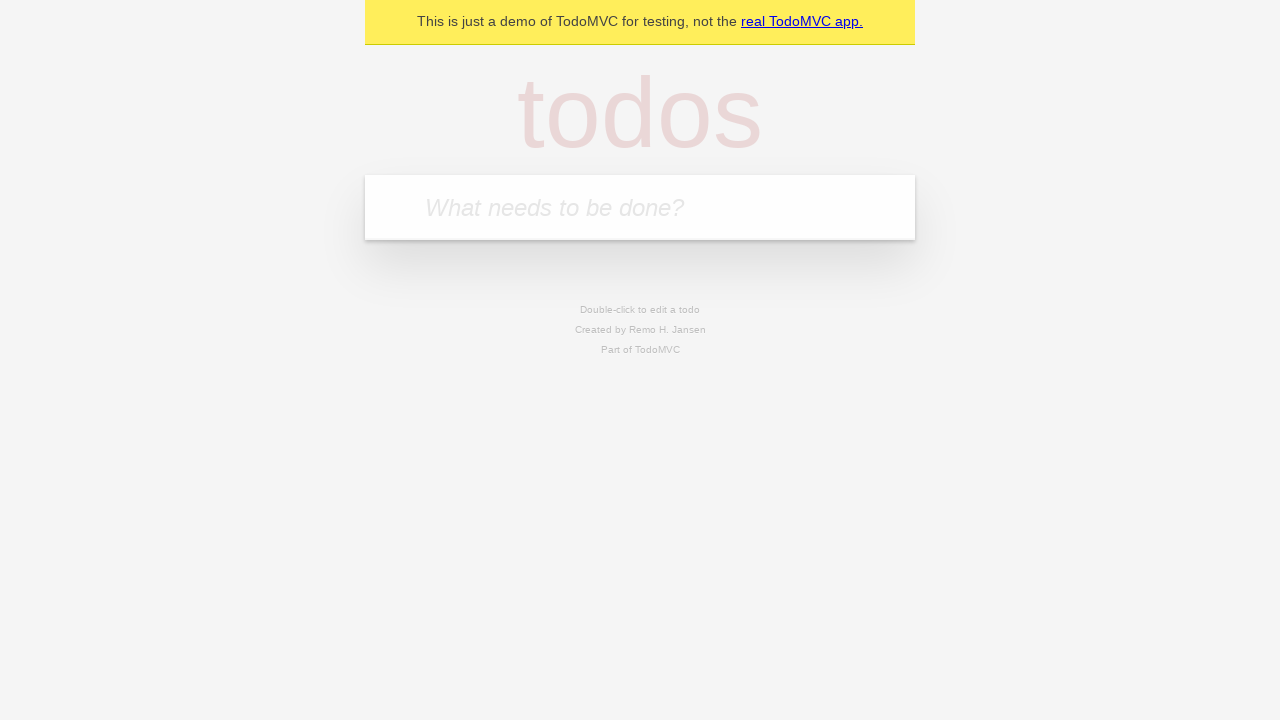

Filled input field with first todo item 'buy some cheese' on internal:attr=[placeholder="What needs to be done?"i]
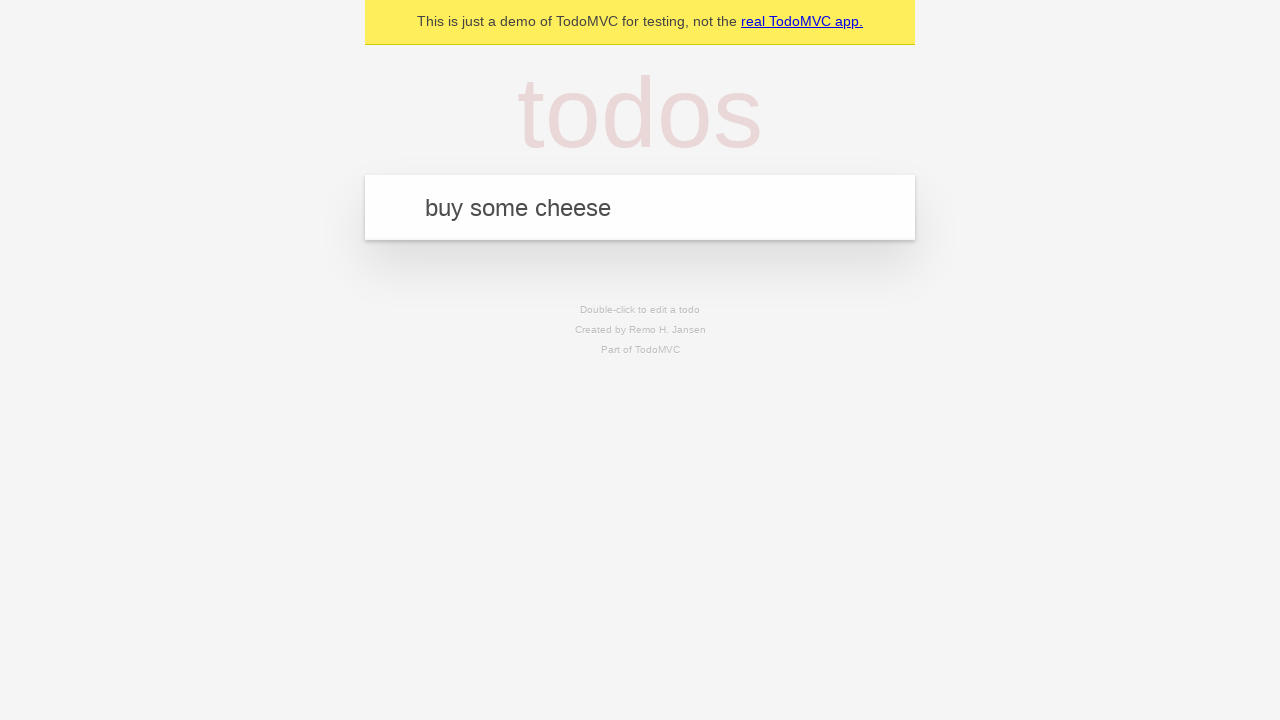

Pressed Enter to create first todo item on internal:attr=[placeholder="What needs to be done?"i]
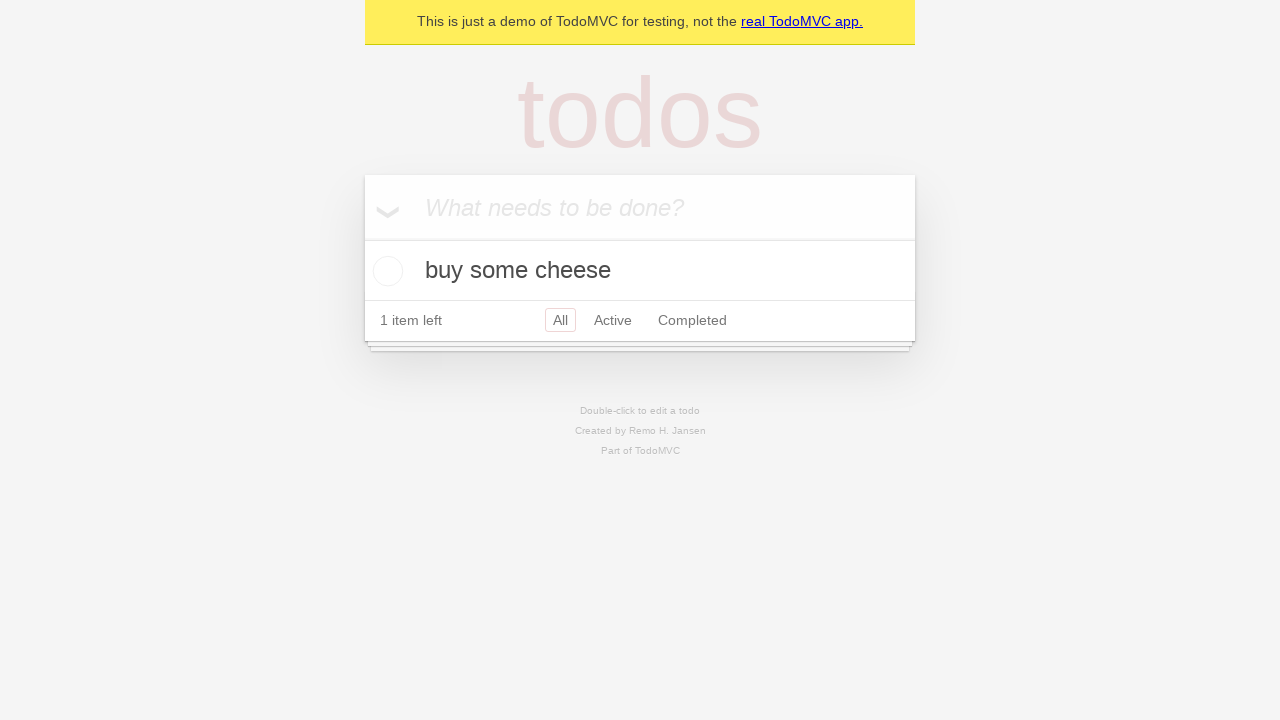

Filled input field with second todo item 'feed the cat' on internal:attr=[placeholder="What needs to be done?"i]
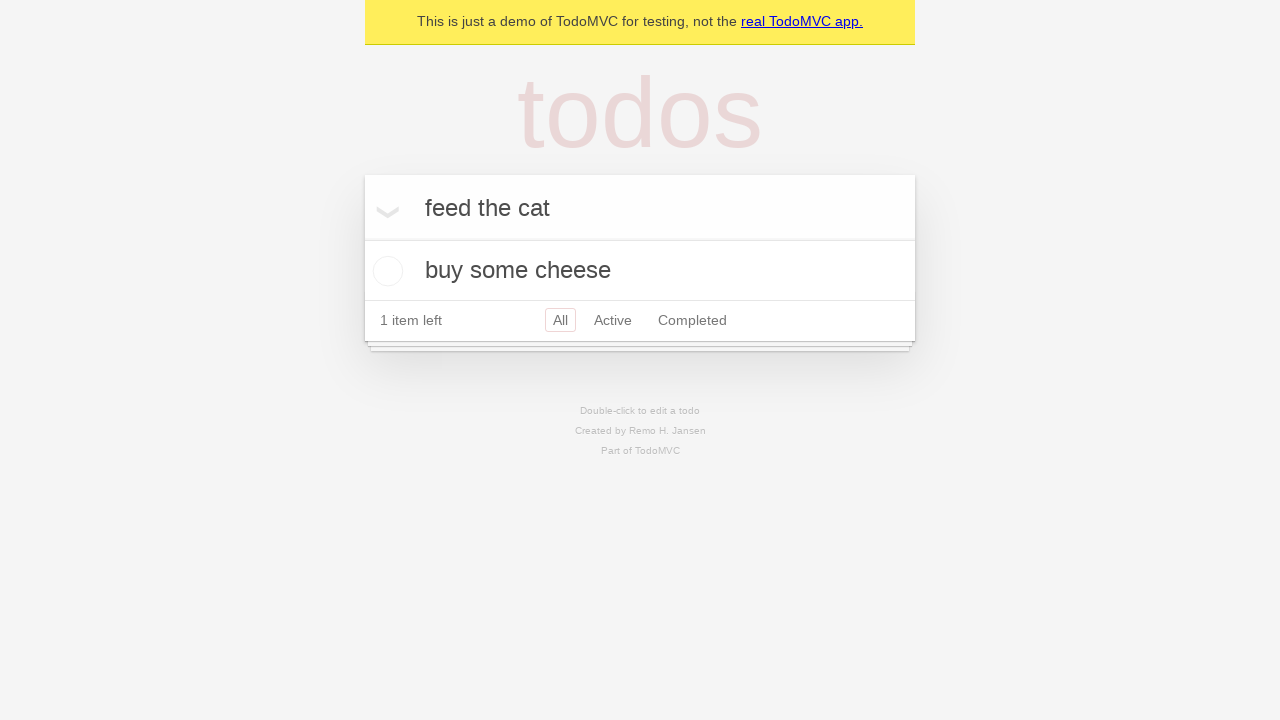

Pressed Enter to create second todo item on internal:attr=[placeholder="What needs to be done?"i]
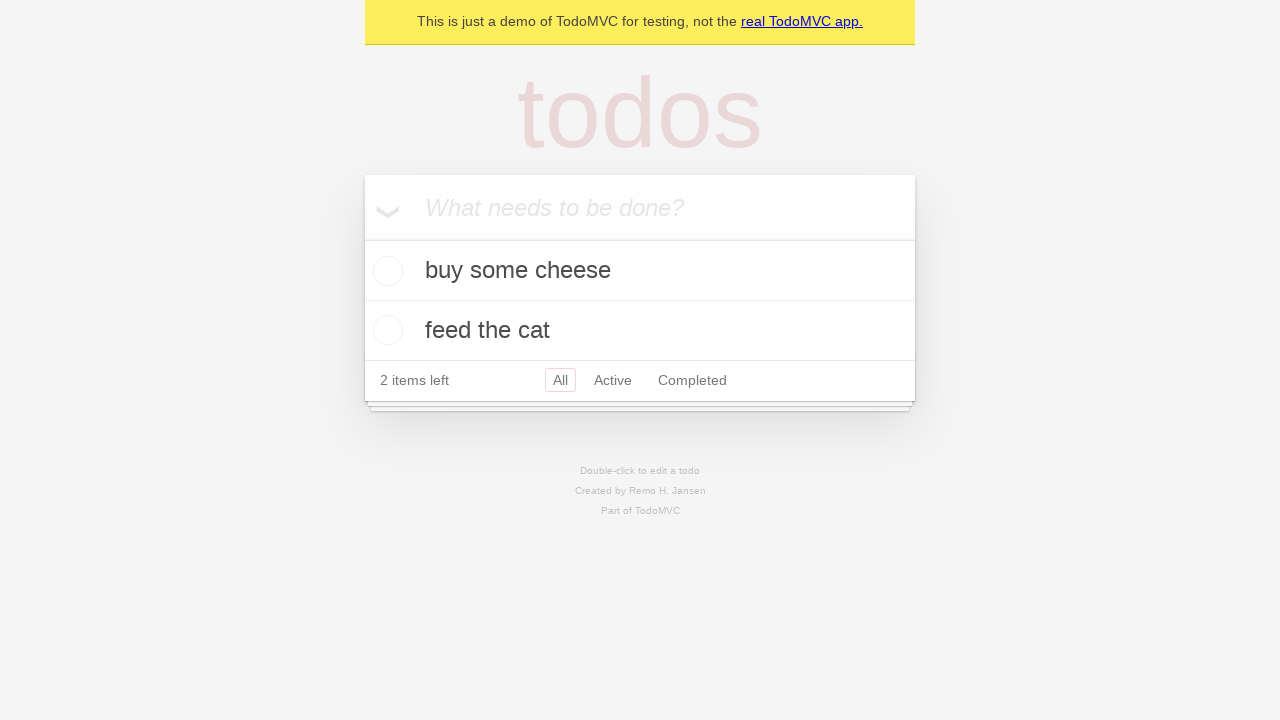

Filled input field with third todo item 'book a doctors appointment' on internal:attr=[placeholder="What needs to be done?"i]
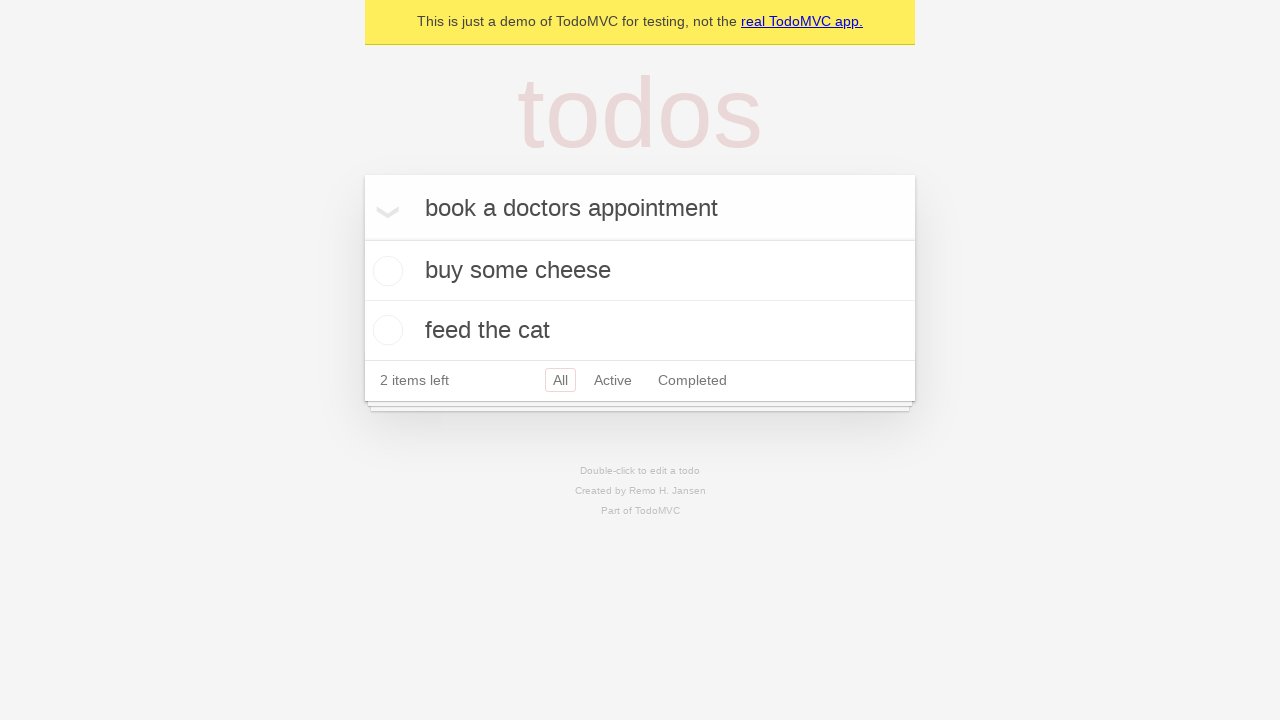

Pressed Enter to create third todo item on internal:attr=[placeholder="What needs to be done?"i]
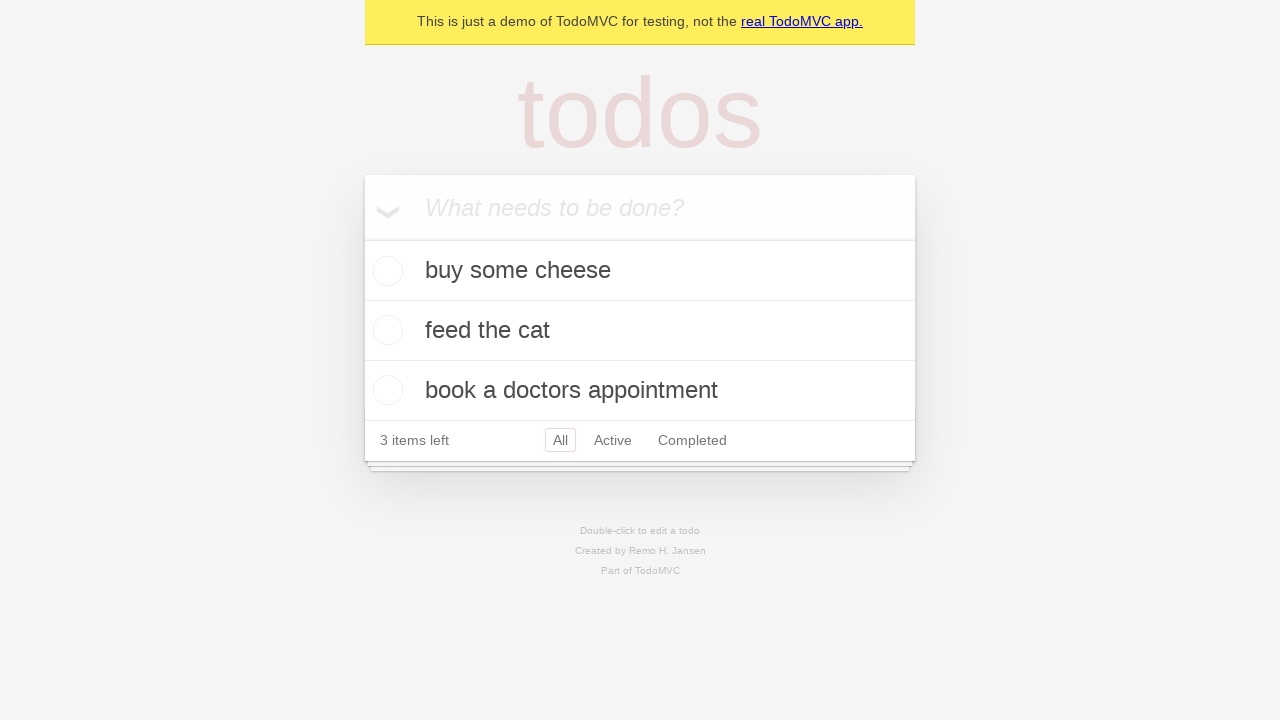

Double-clicked second todo item to enter edit mode at (640, 331) on internal:testid=[data-testid="todo-item"s] >> nth=1
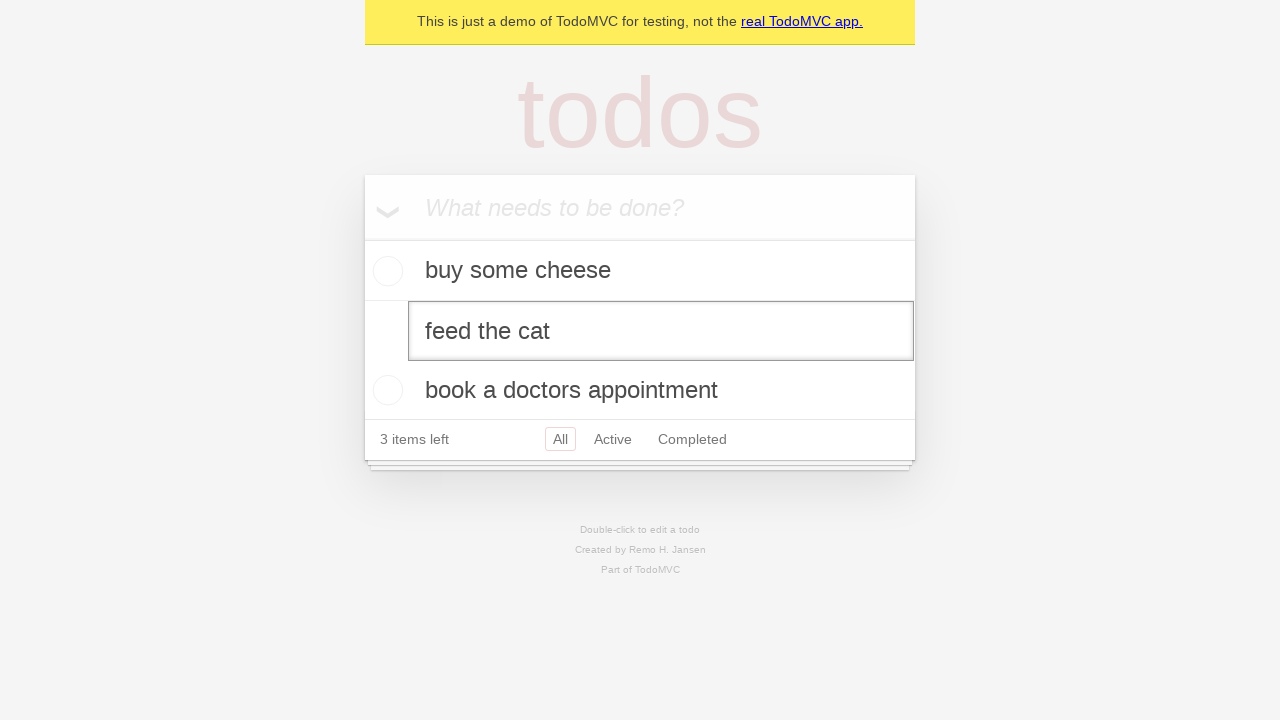

Changed todo text from 'feed the cat' to 'buy some sausages' on internal:testid=[data-testid="todo-item"s] >> nth=1 >> internal:role=textbox[nam
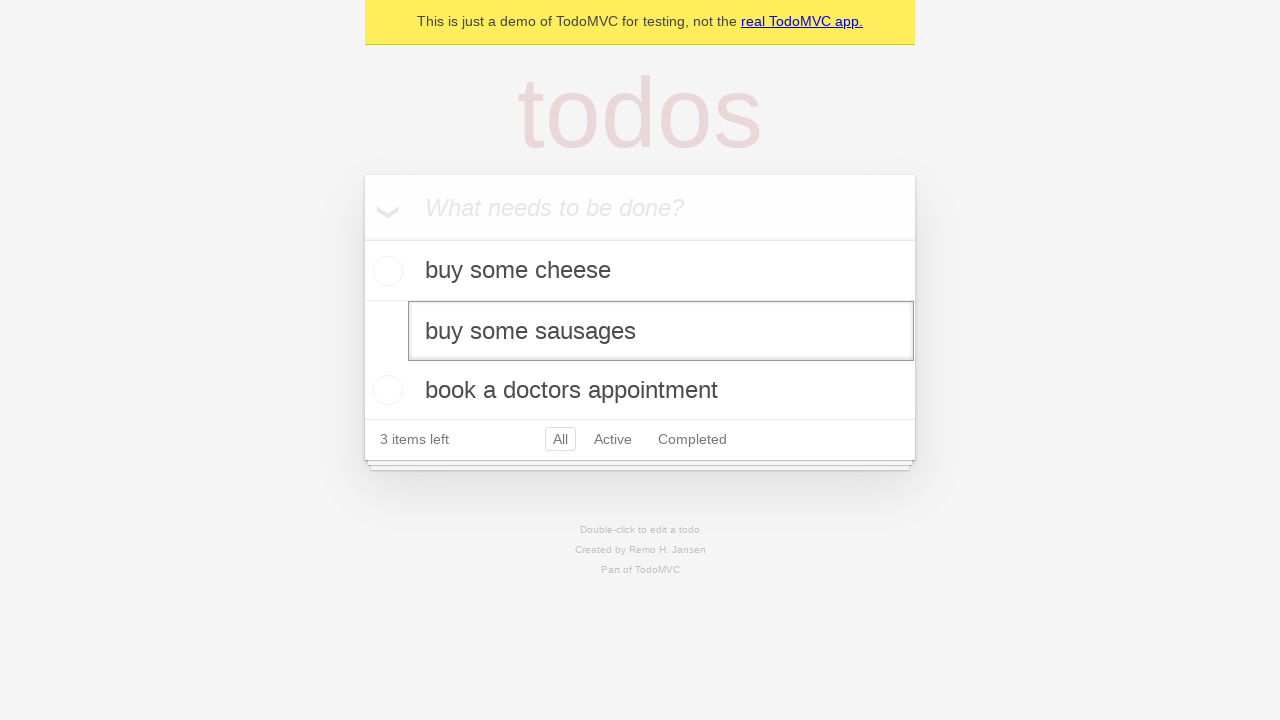

Pressed Enter to confirm edit and save changes on internal:testid=[data-testid="todo-item"s] >> nth=1 >> internal:role=textbox[nam
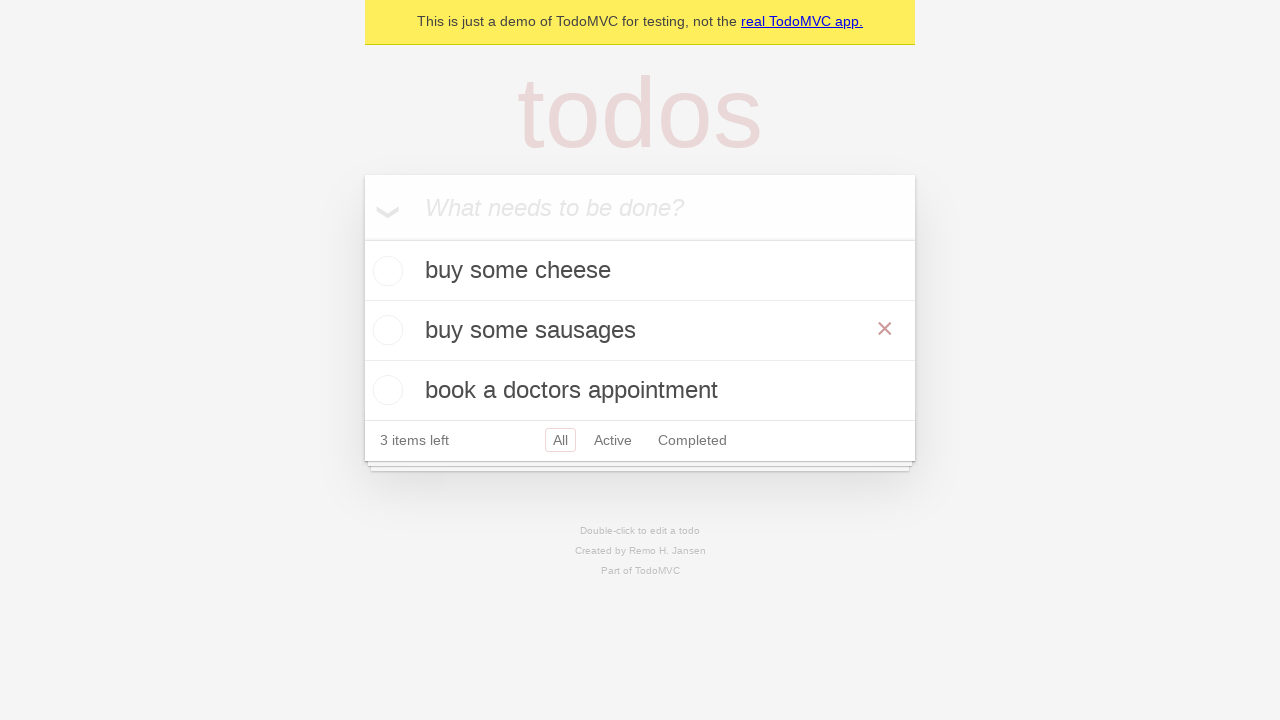

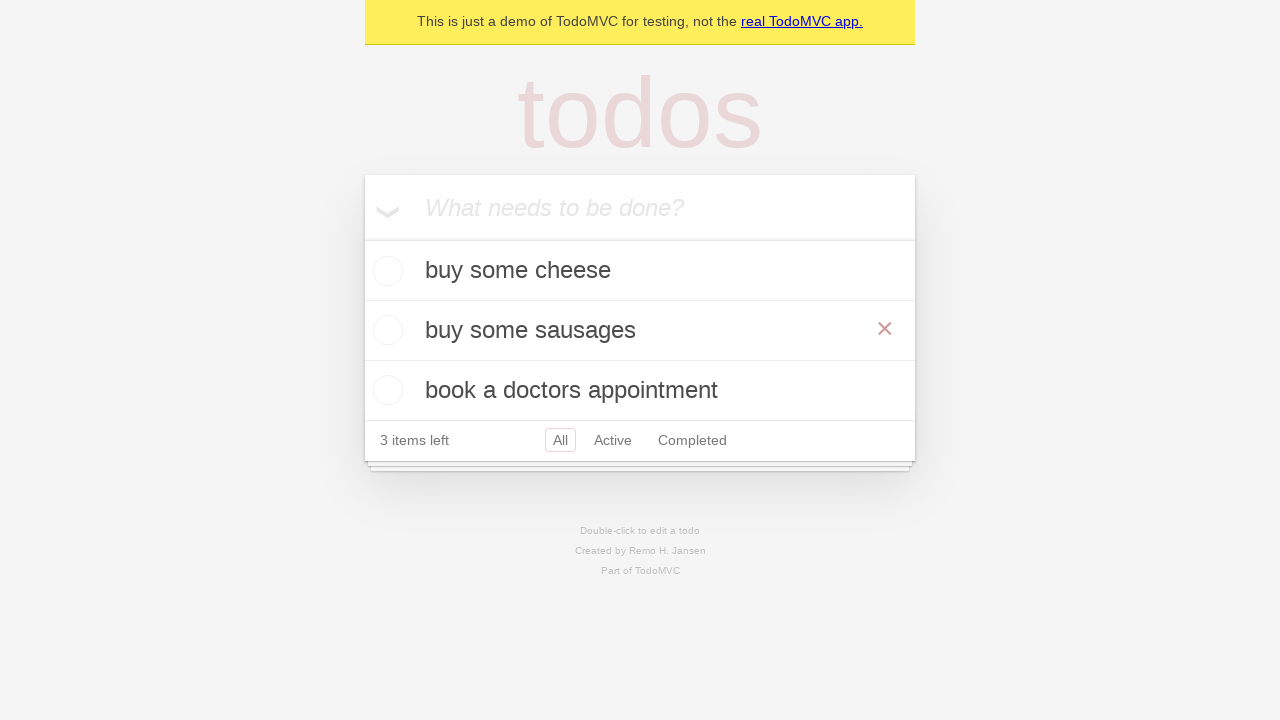